Tests context menu by right-clicking on an element and accepting the alert that appears

Starting URL: http://the-internet.herokuapp.com

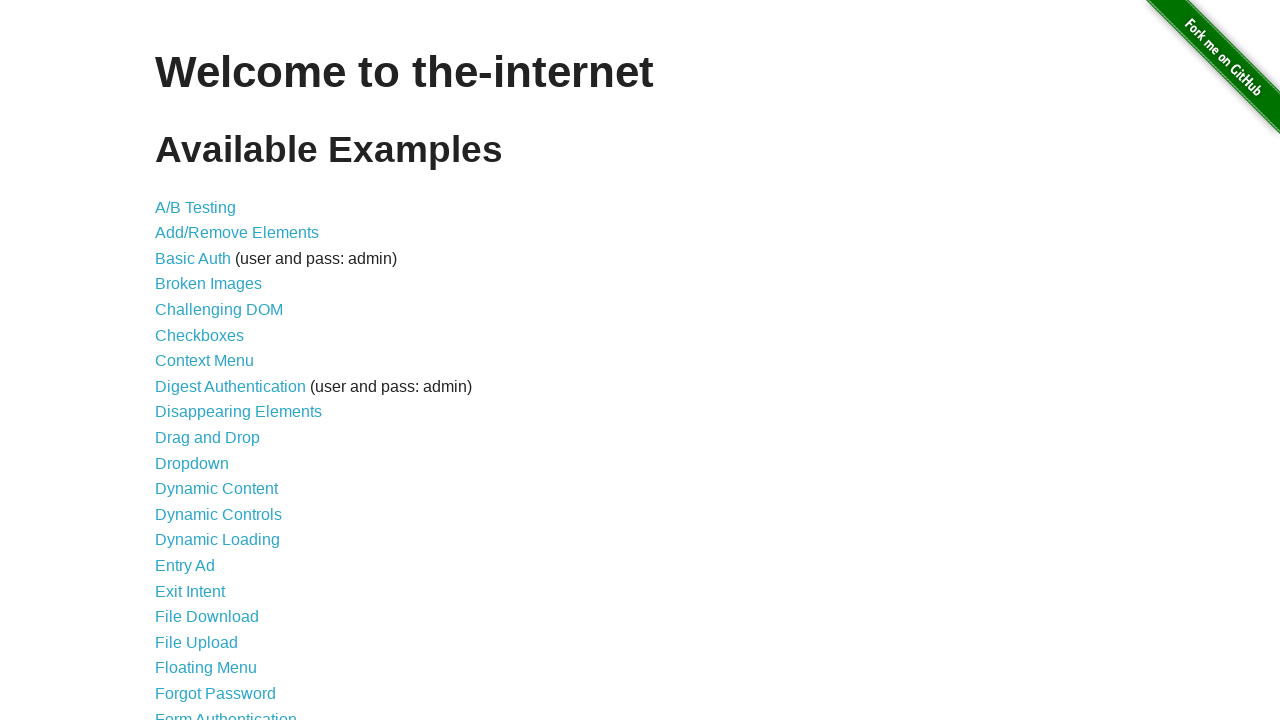

Clicked on Context Menu link to navigate to the test page at (204, 361) on #content > ul > li:nth-child(7) > a
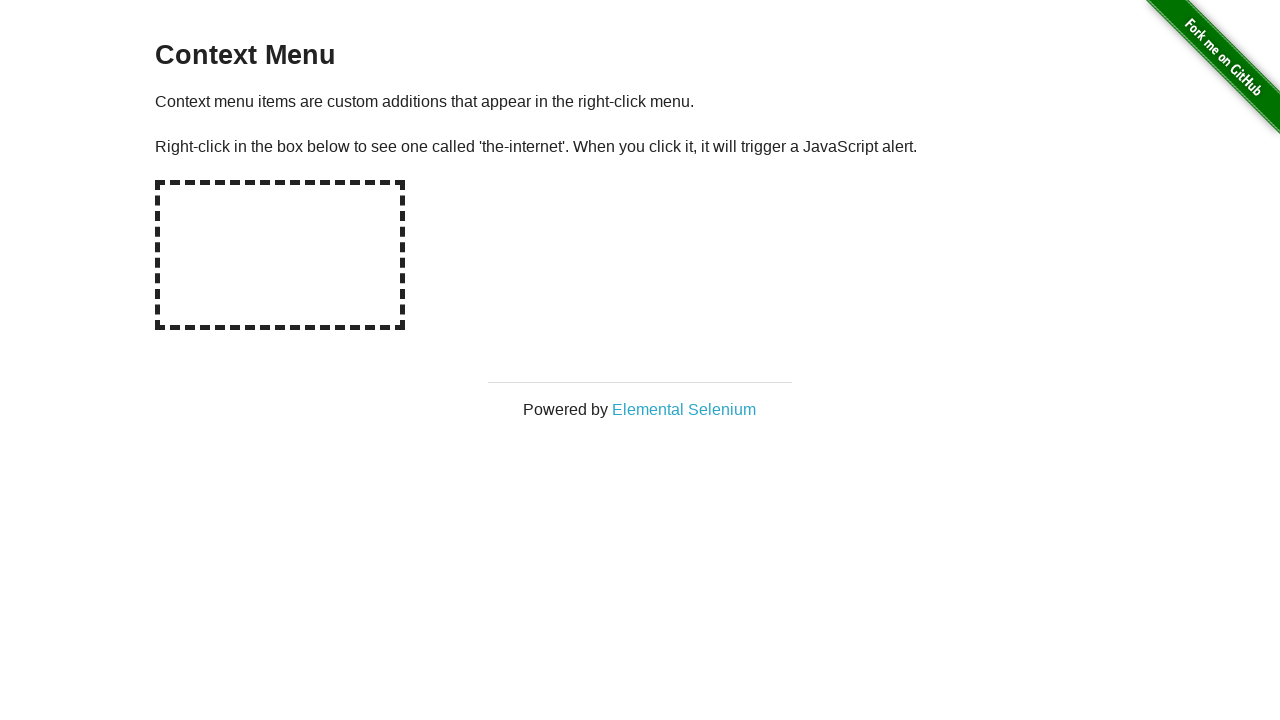

Right-clicked on the hot spot area to trigger context menu at (280, 255) on #hot-spot
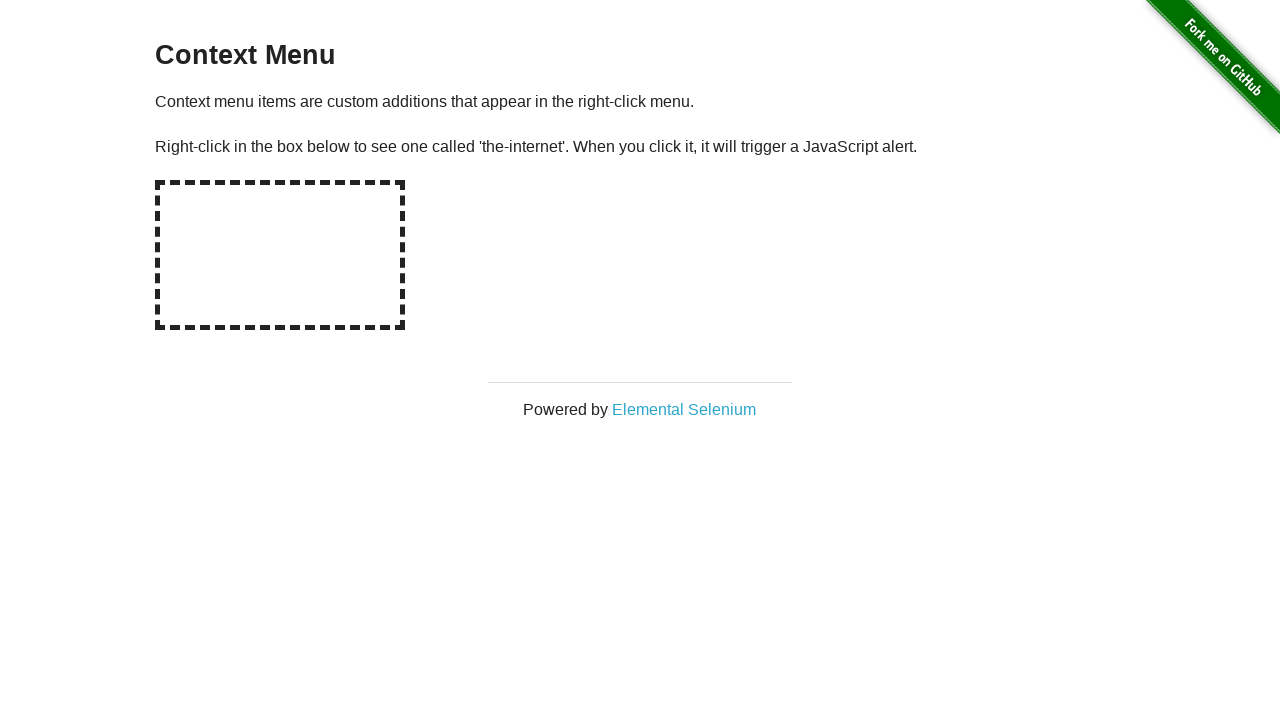

Set up dialog handler to accept alert
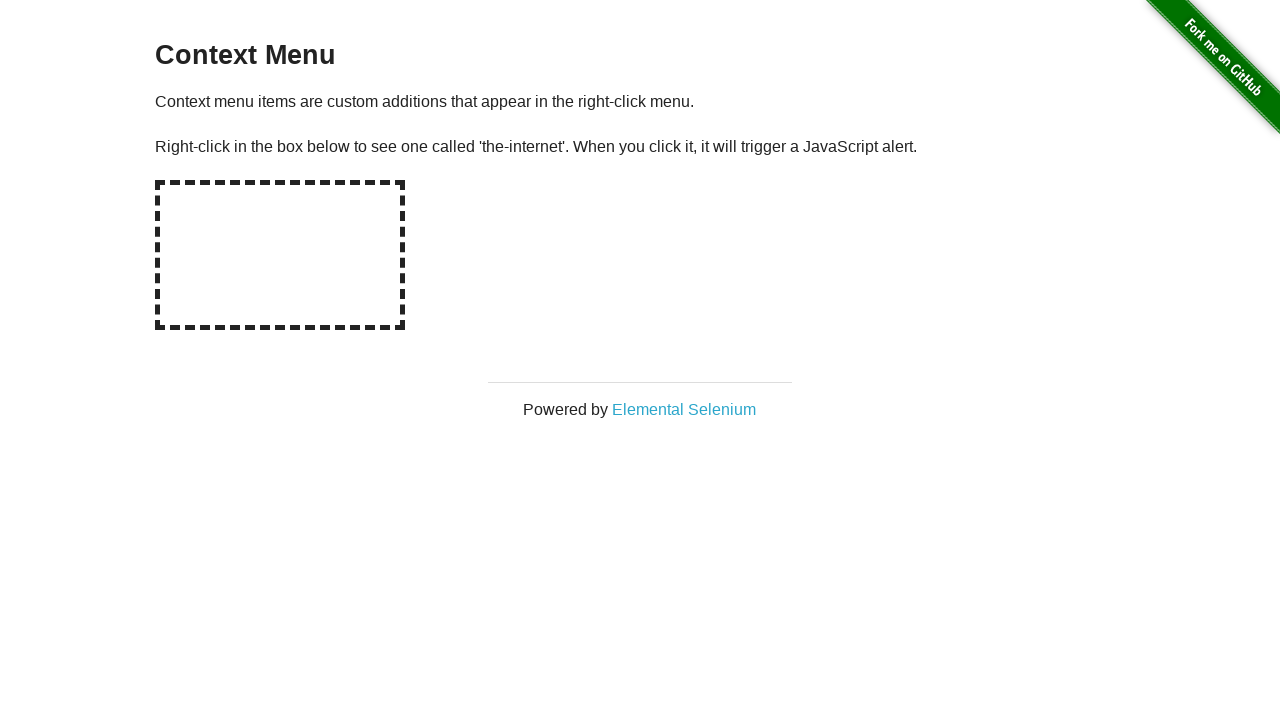

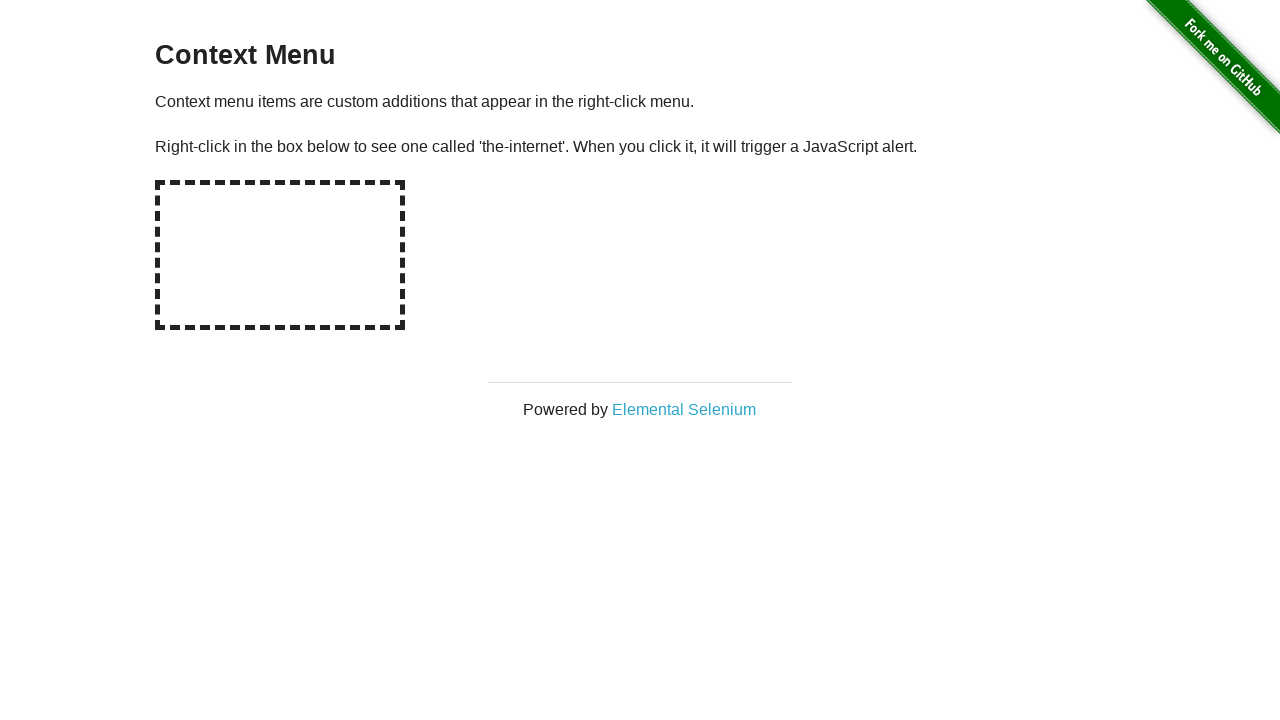